Fills out a form with name, comment, room selection, and meal options, then submits it

Starting URL: https://rori4.github.io/selenium-practice/#/pages/practice/checkbox-form

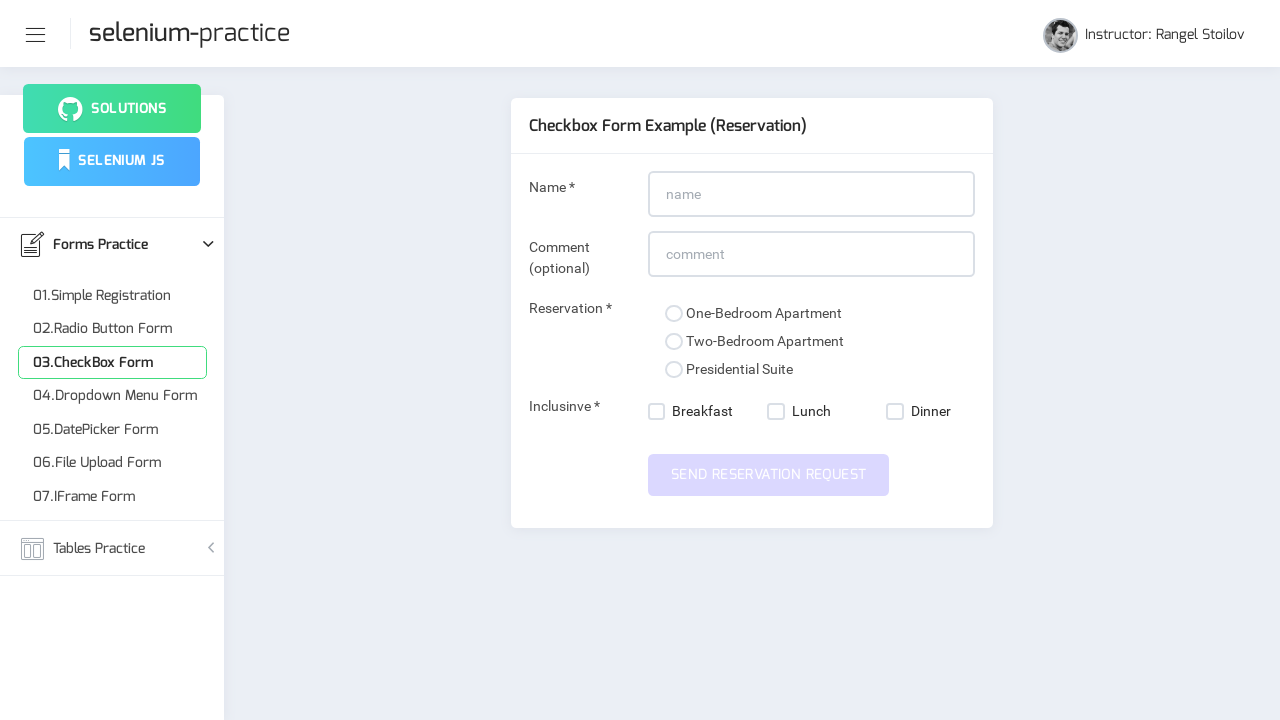

Filled name field with 'Abdul Aziz Karim' on input#name
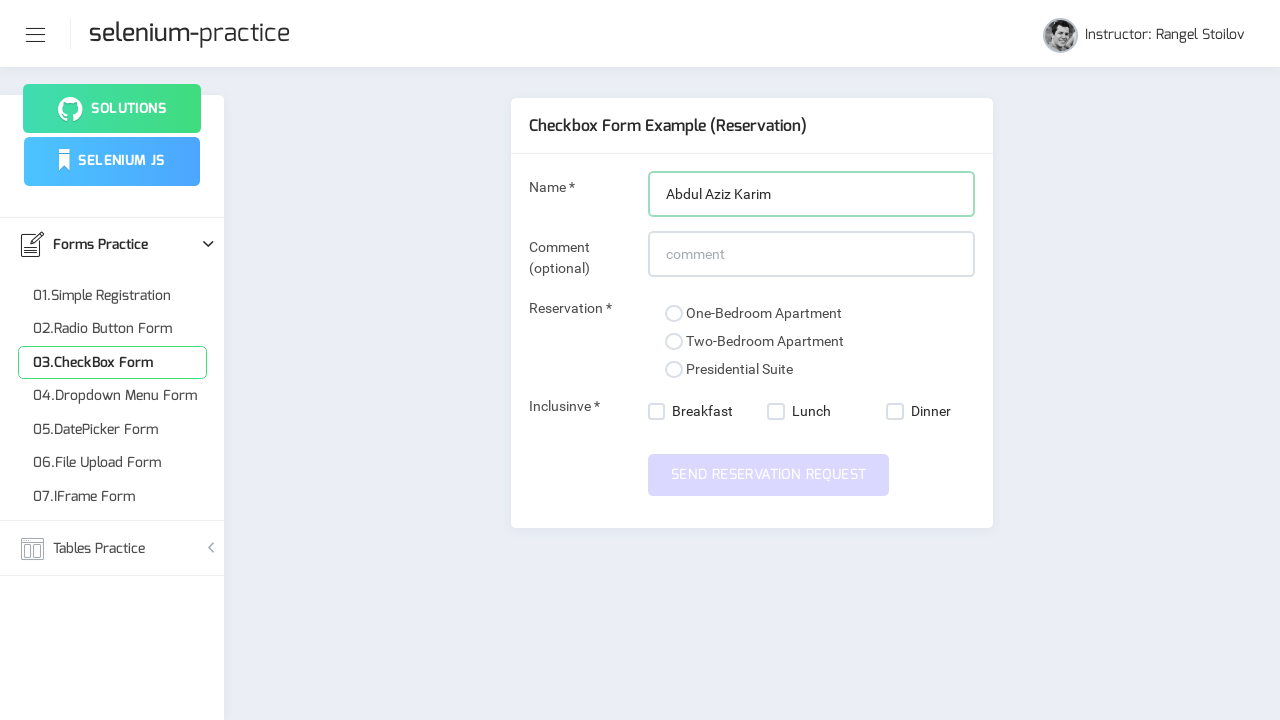

Filled comment field with 'Birthday Party' on input#comment
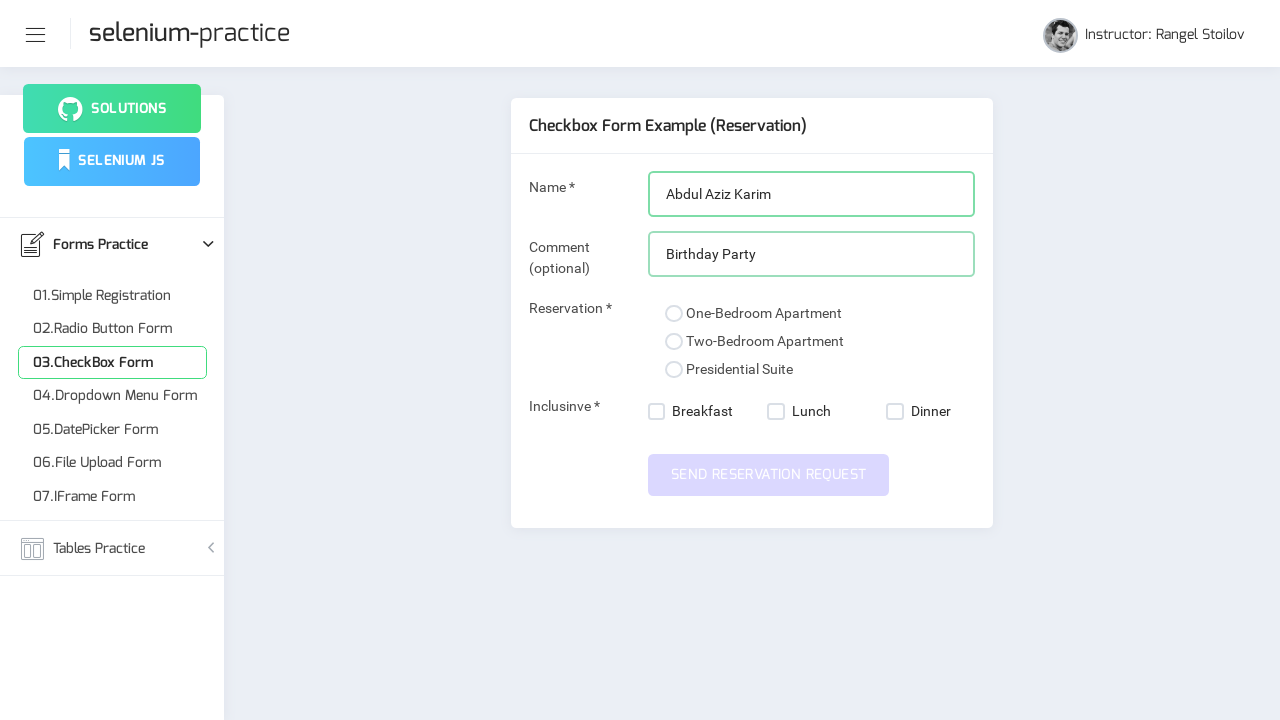

Selected presidential suite room option at (674, 370) on xpath=//input[@value='presidential-suite']/following::span
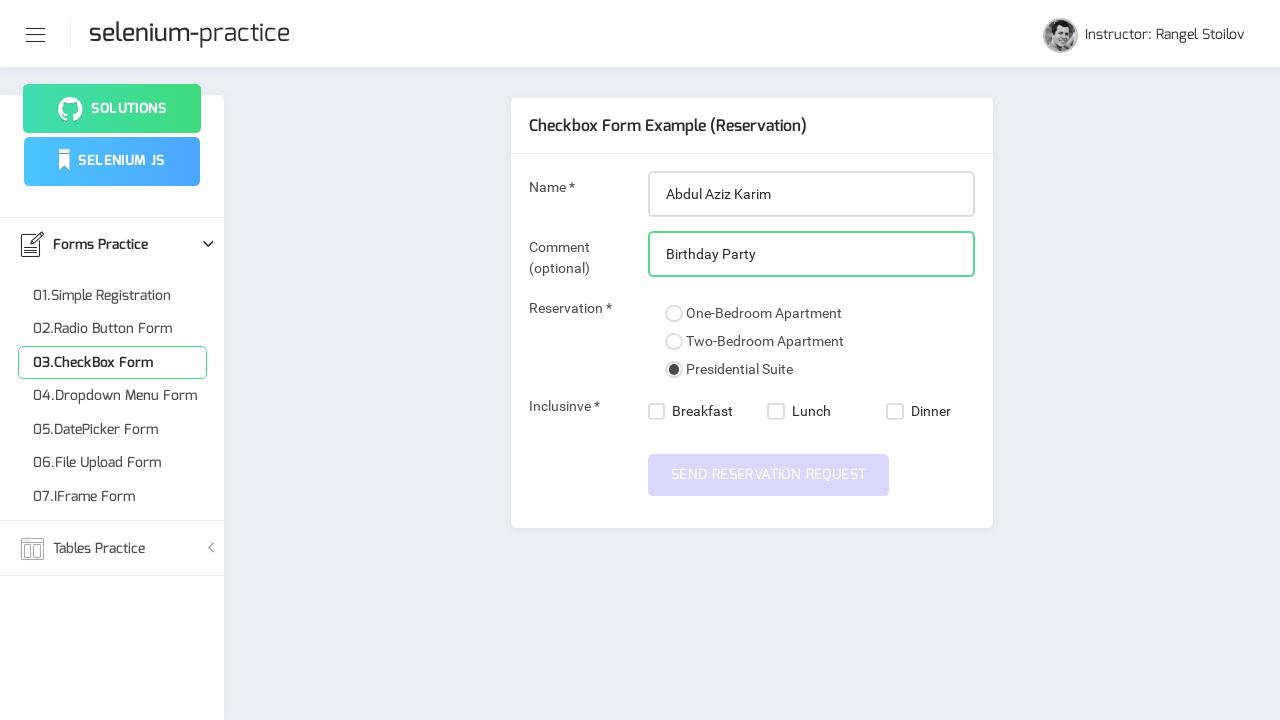

Selected breakfast meal option at (657, 412) on xpath=//nb-checkbox[@value='breakfast']/label/span
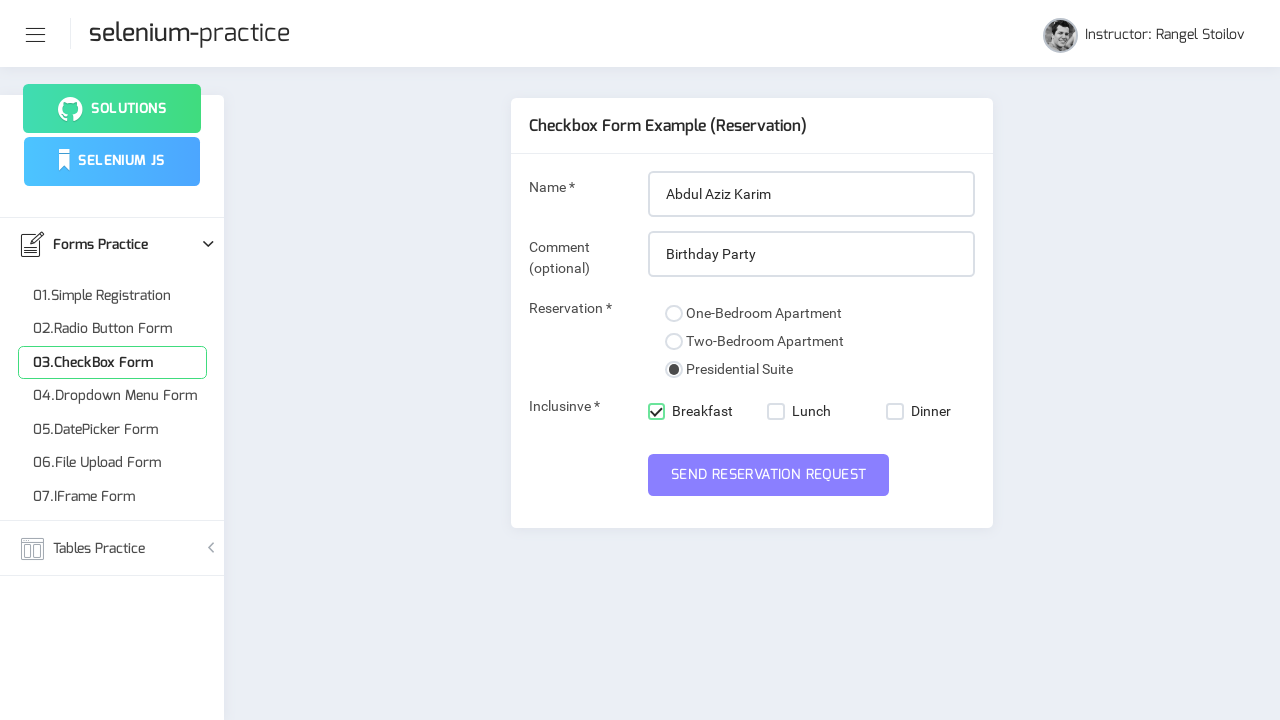

Selected lunch meal option at (776, 412) on xpath=//nb-checkbox[@value='lunch']/label/span
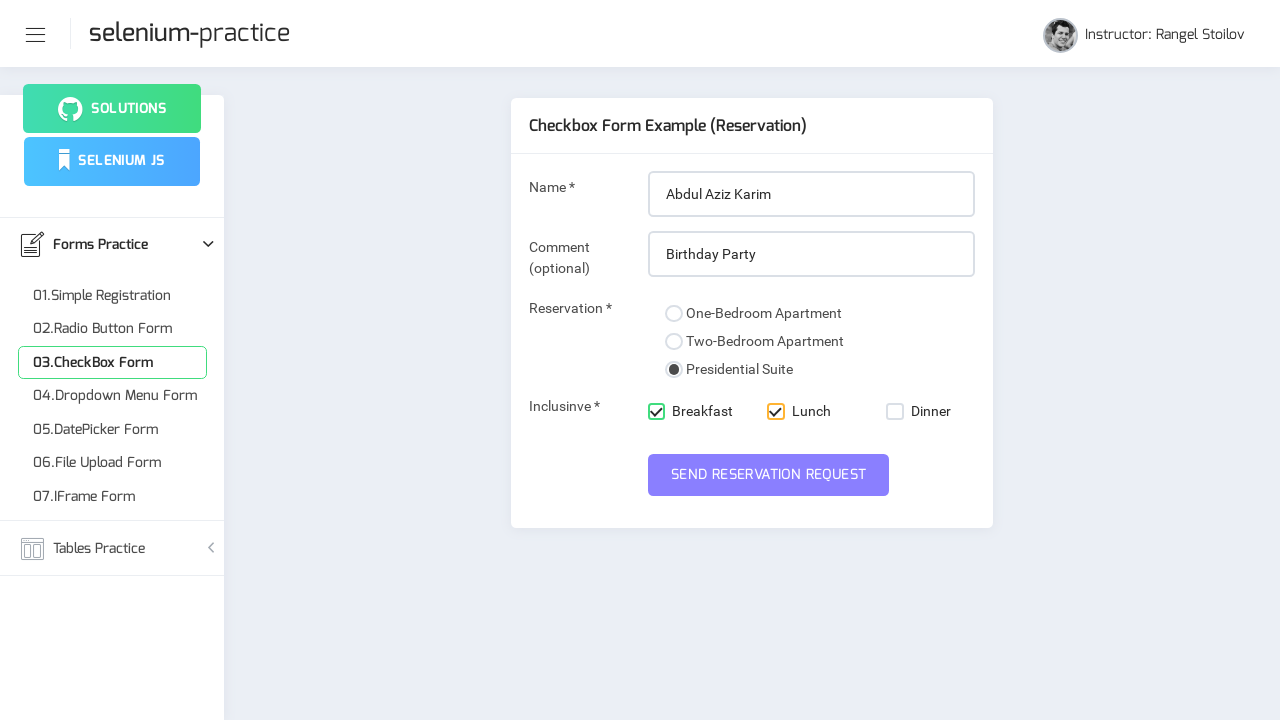

Submitted the checkbox form at (769, 475) on button#submit
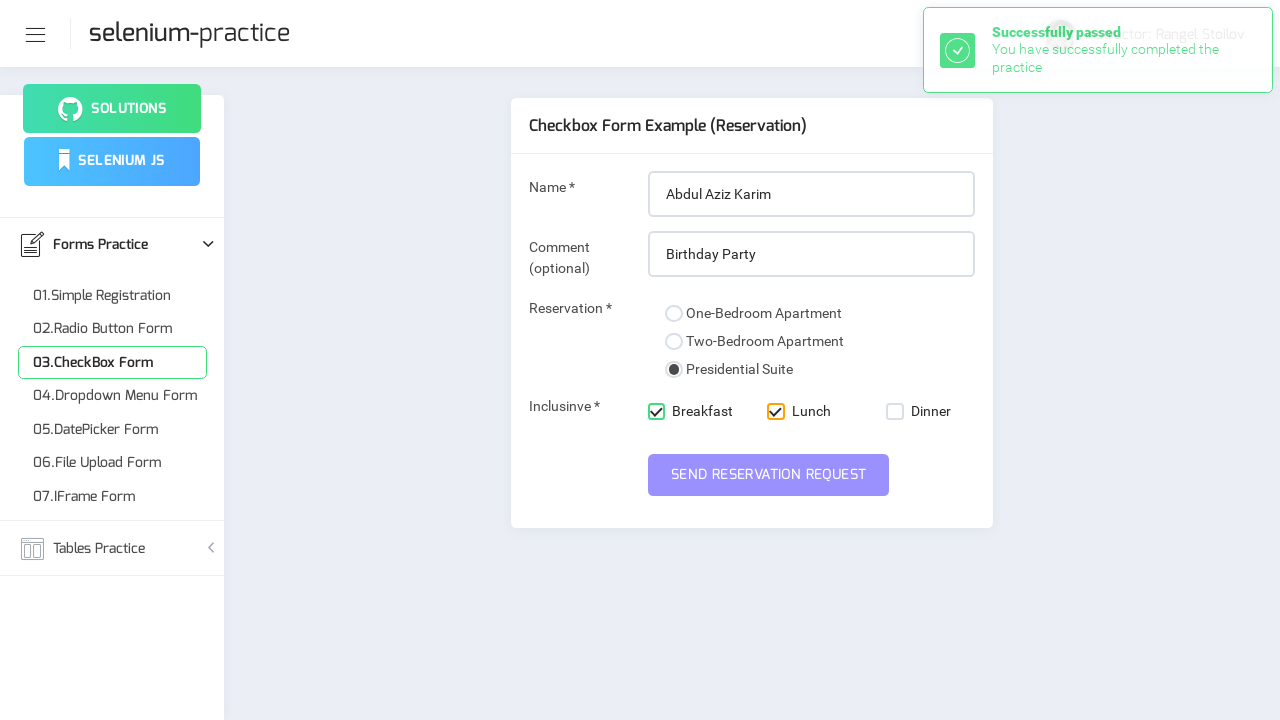

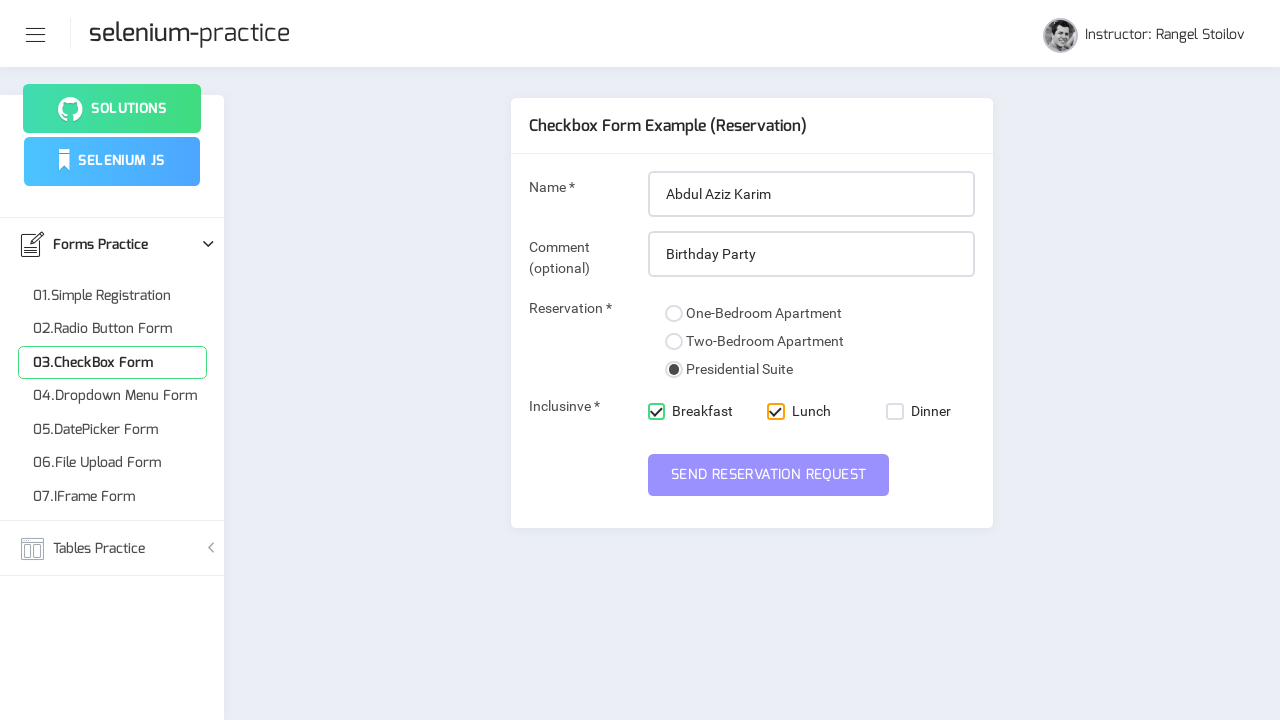